Tests an e-commerce grocery shopping flow by adding specific items (Cucumber, Brocolli, Beetroot) to cart, proceeding to checkout, and applying a promo code

Starting URL: https://rahulshettyacademy.com/seleniumPractise/

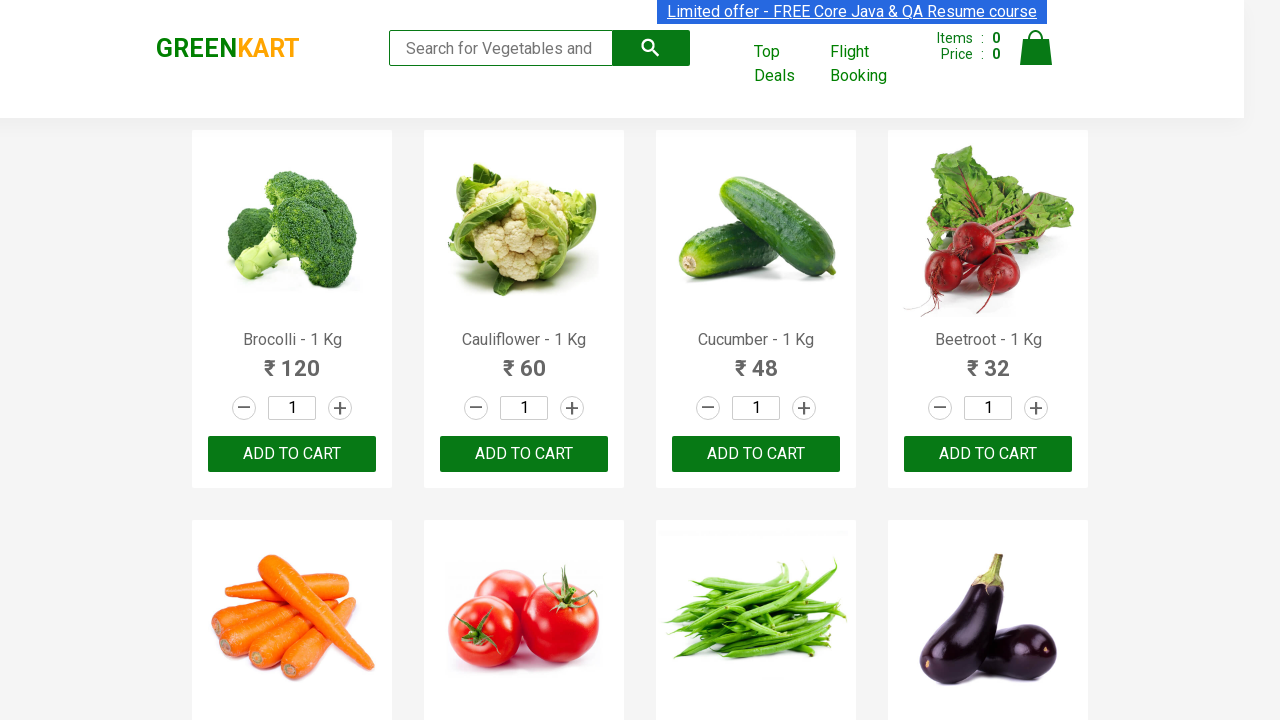

Waited for product names to load on the page
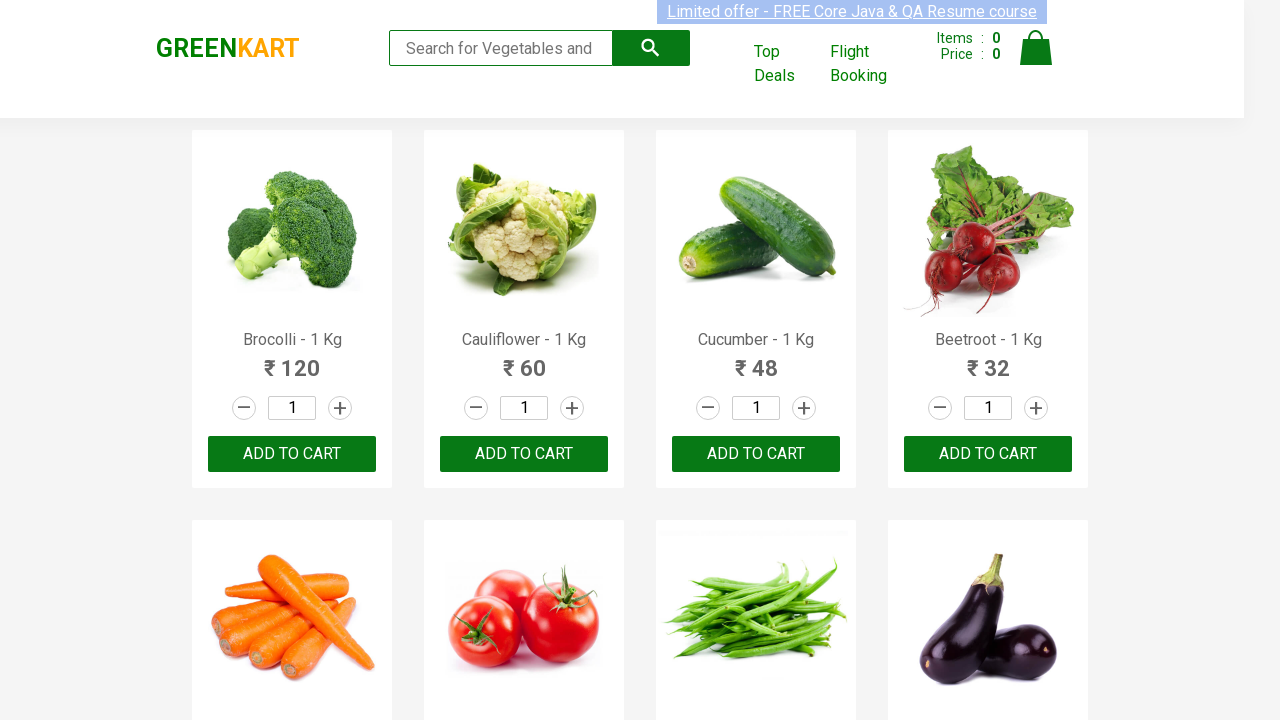

Retrieved all product elements from the page
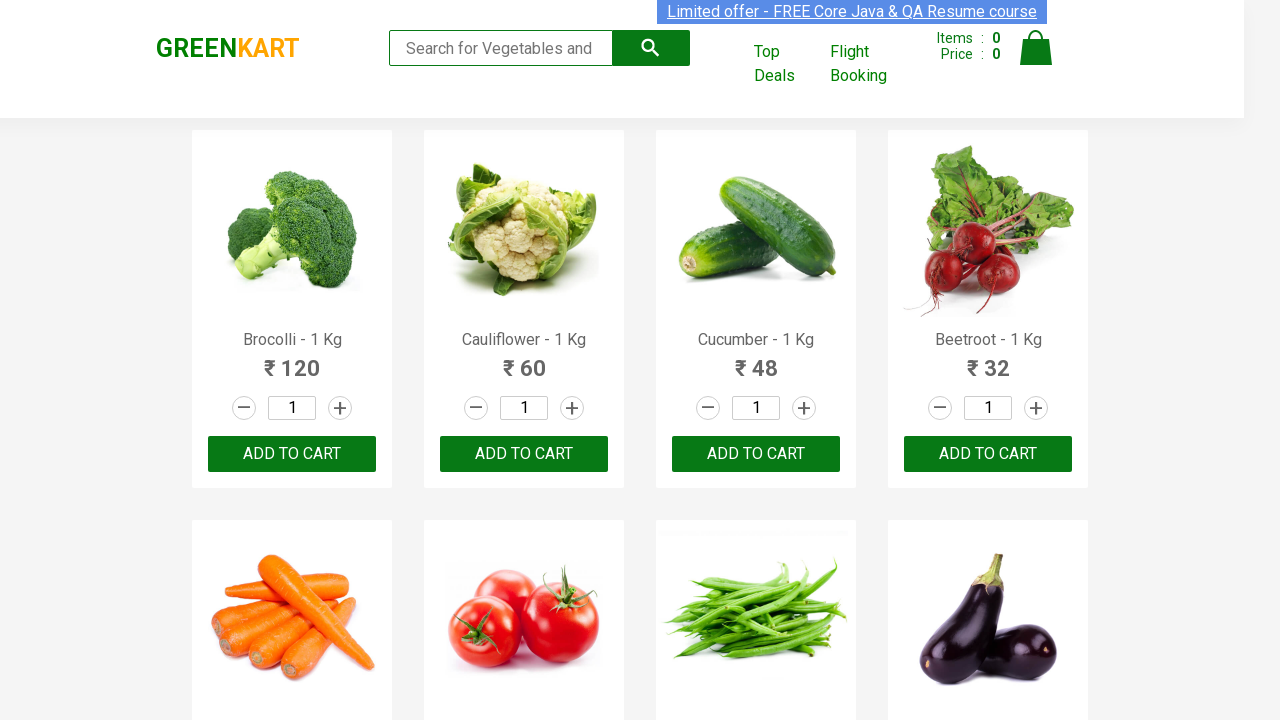

Added Brocolli to cart at (292, 454) on xpath=//div[@class='product-action']/button >> nth=0
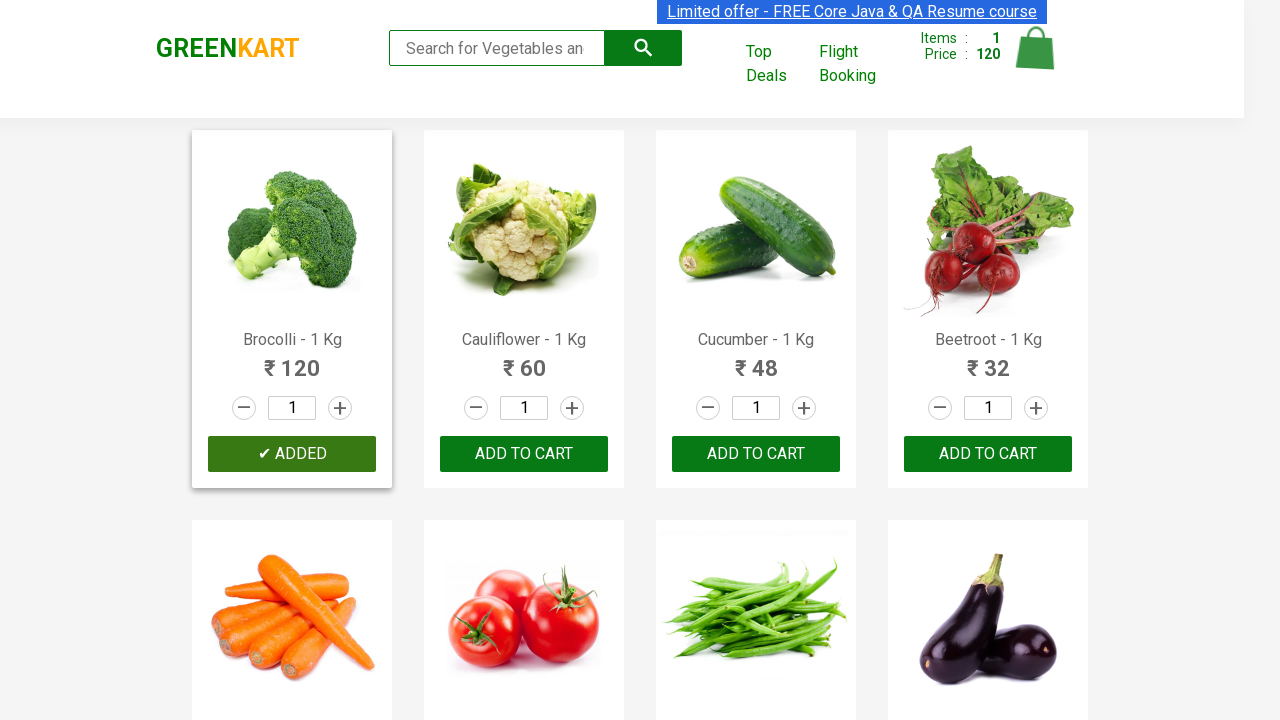

Added Cucumber to cart at (756, 454) on xpath=//div[@class='product-action']/button >> nth=2
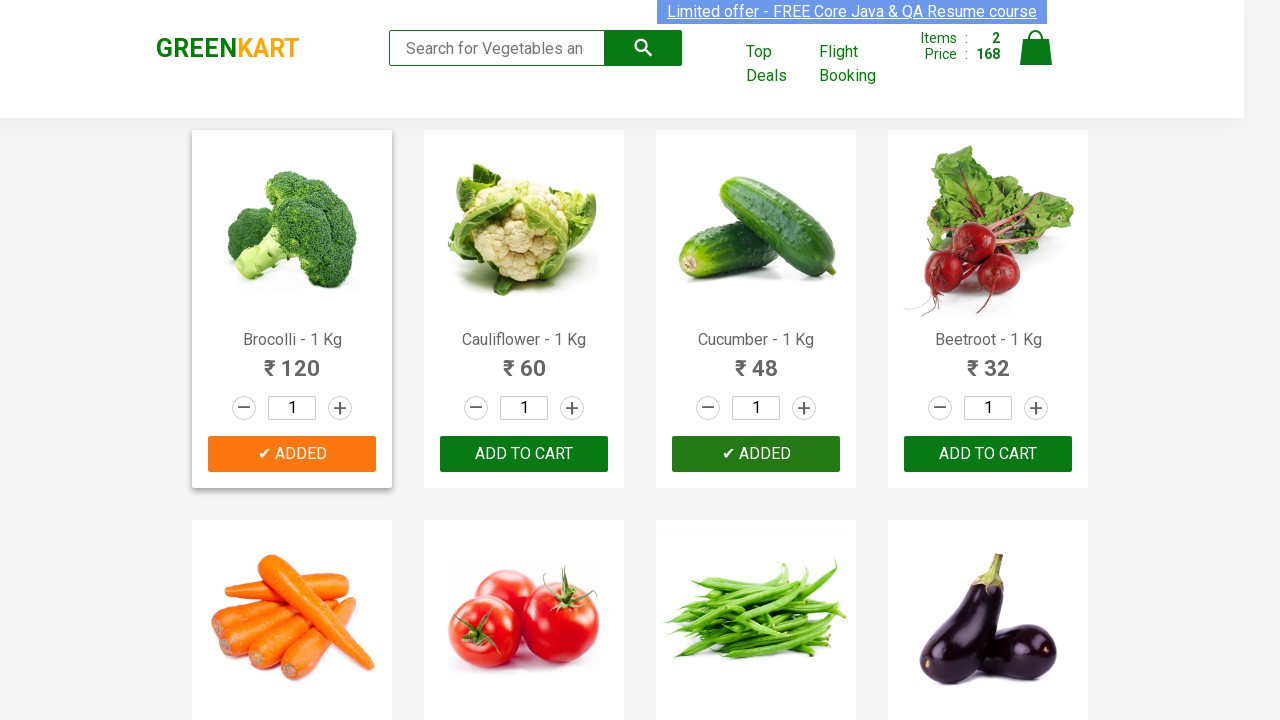

Added Beetroot to cart at (988, 454) on xpath=//div[@class='product-action']/button >> nth=3
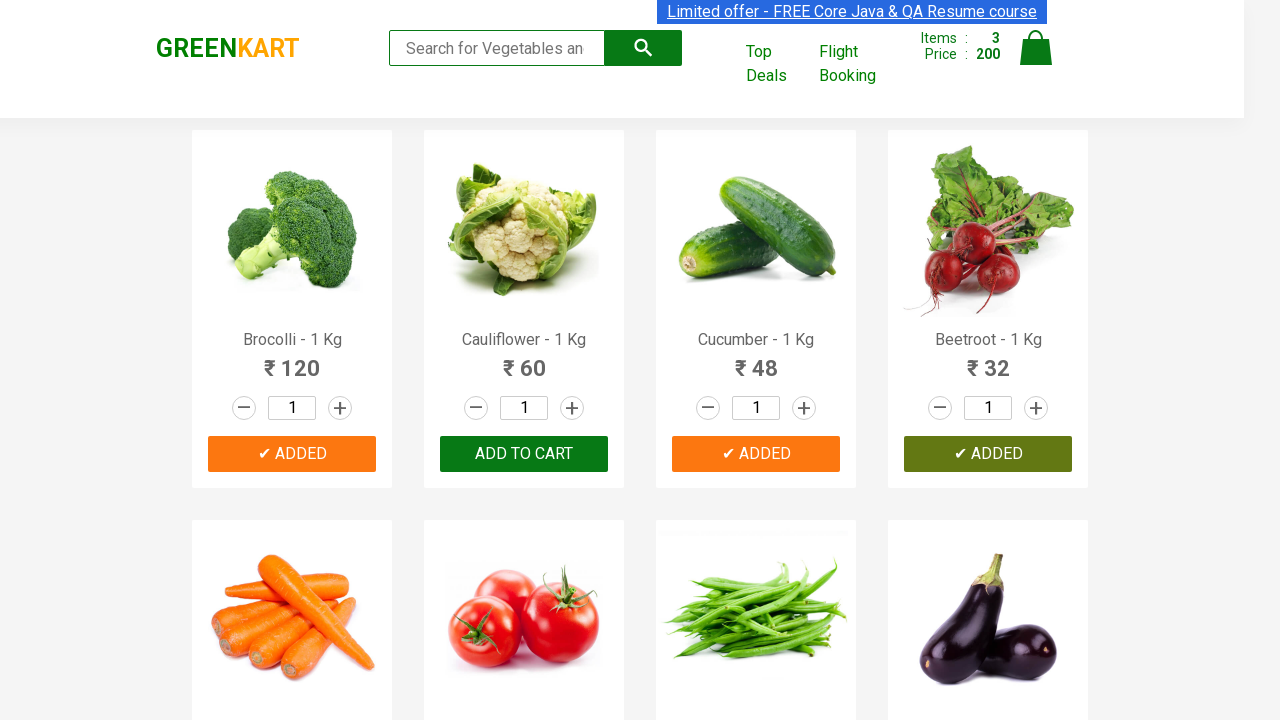

Clicked cart icon to view shopping cart at (1036, 48) on img[alt='Cart']
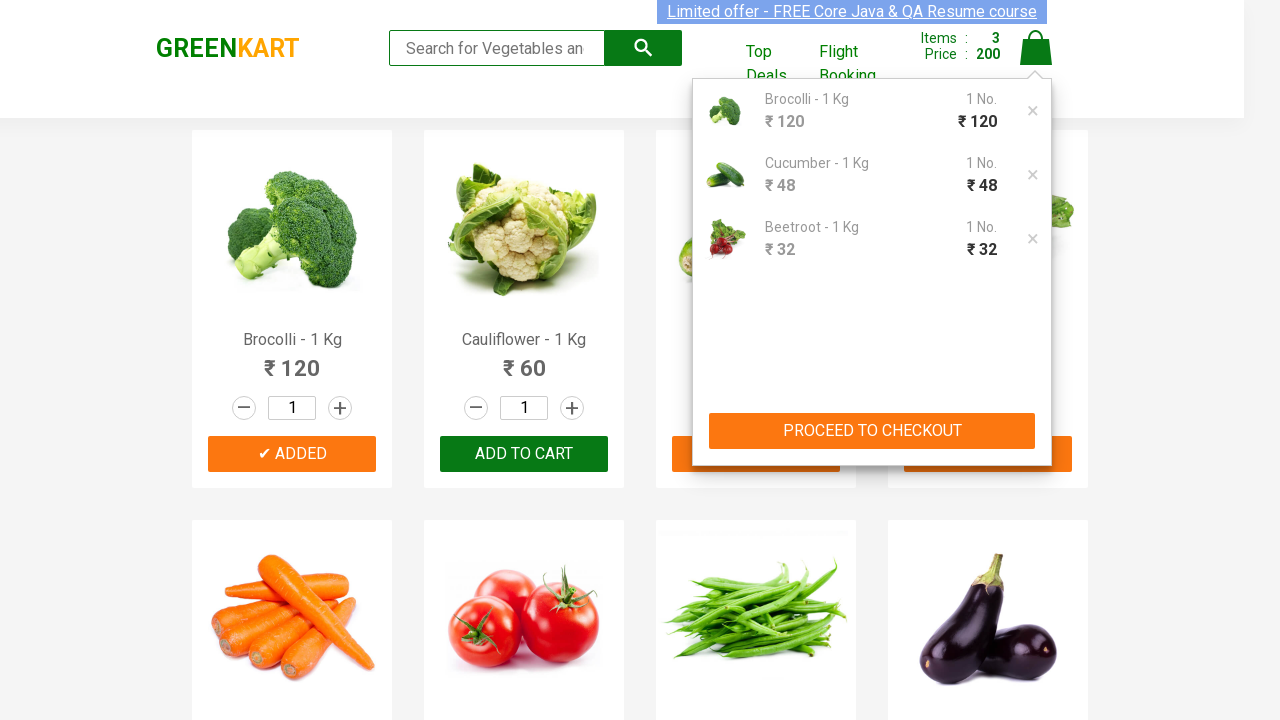

Clicked PROCEED TO CHECKOUT button at (872, 431) on xpath=//button[contains(text(),'PROCEED TO CHECKOUT')]
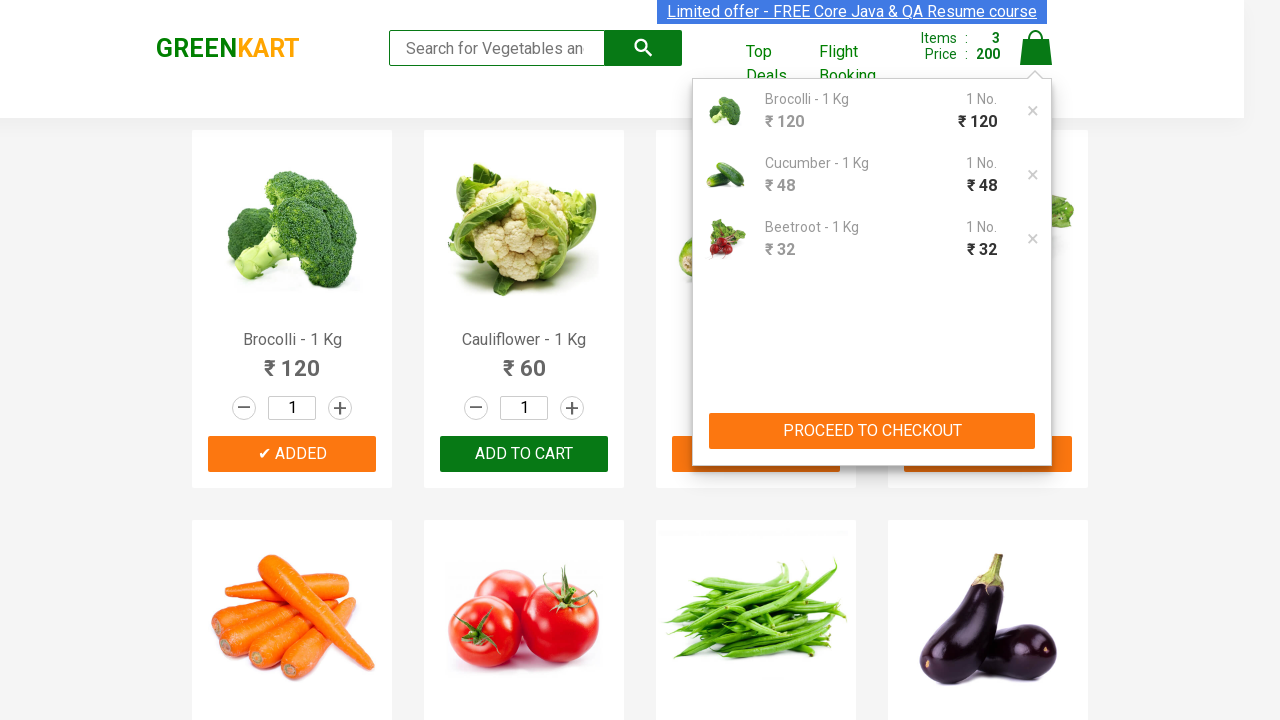

Filled promo code field with 'rahulshettyacademy' on input.promoCode
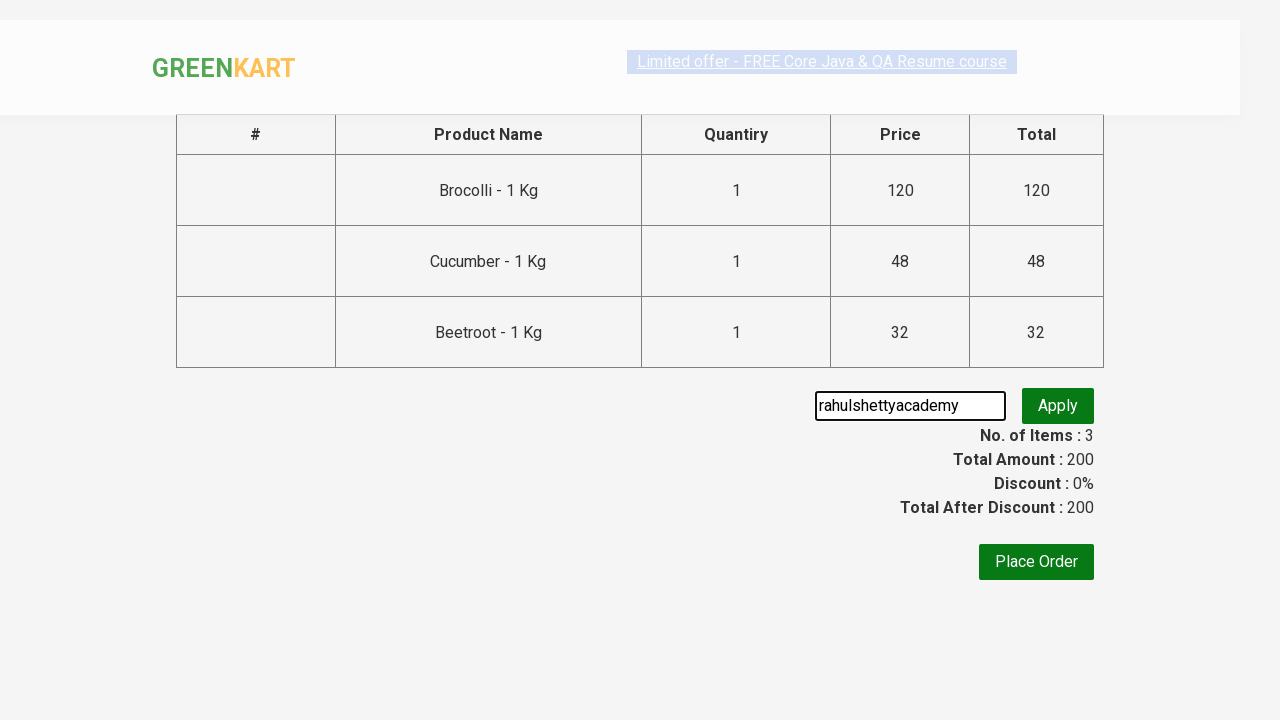

Clicked apply promo button at (1058, 406) on button.promoBtn
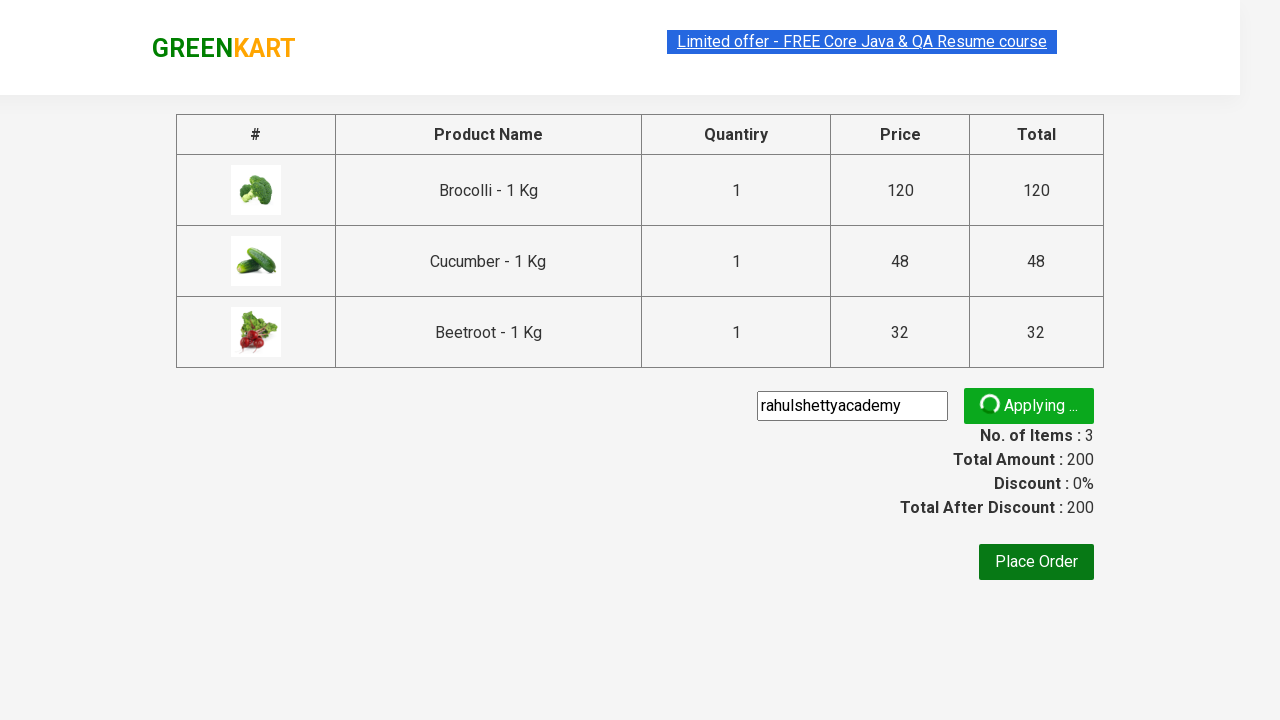

Promo code was successfully applied and discount info appeared
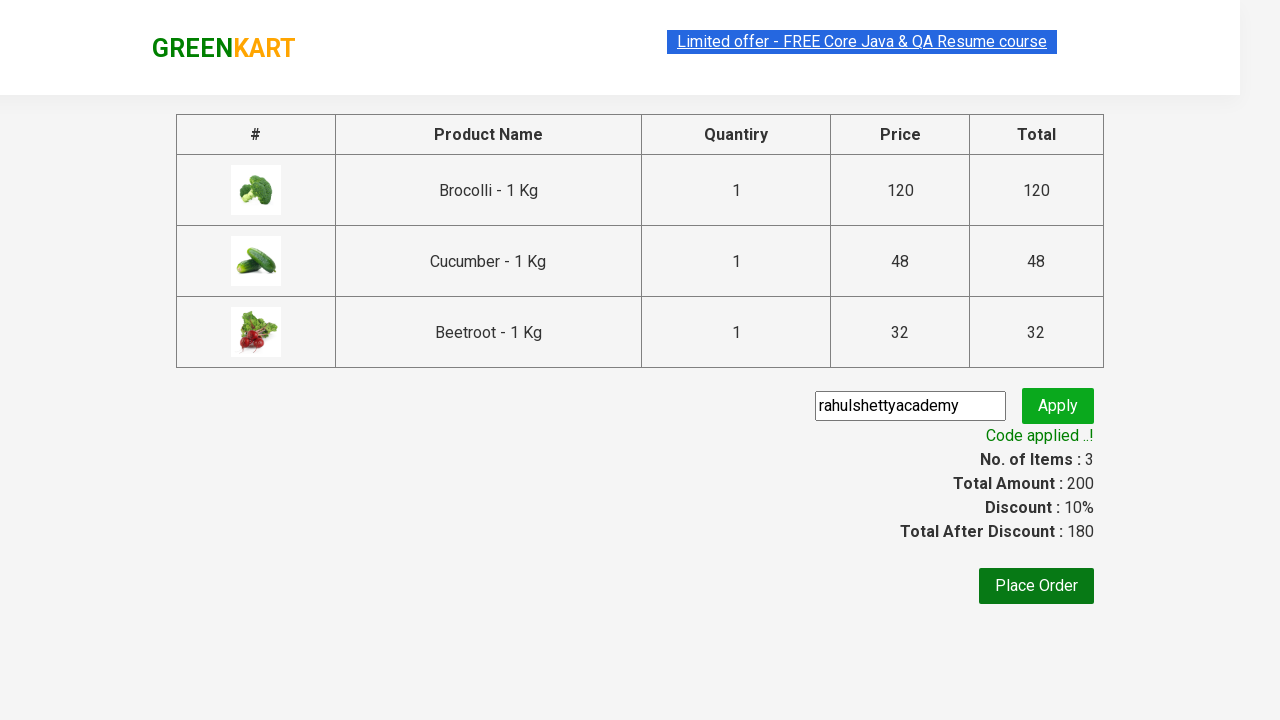

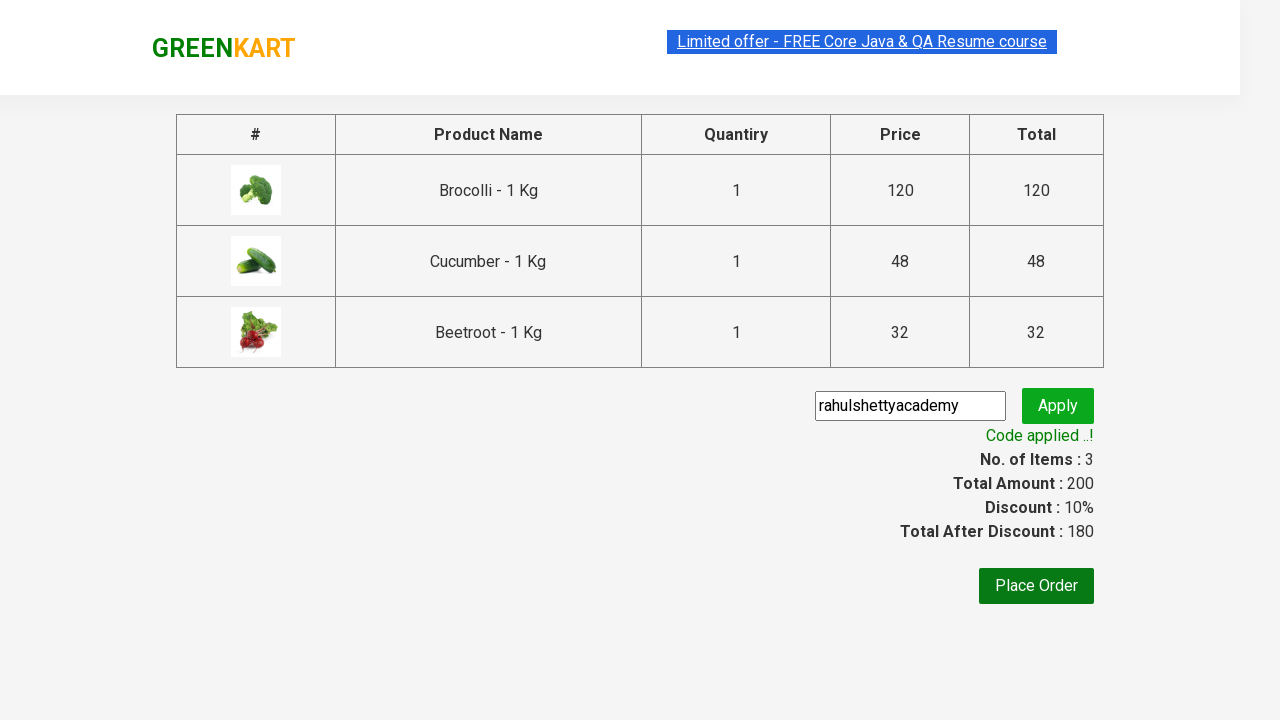